Tests booking a bus ticket by entering source city (Hyderabad), destination city (Guntur), selecting a date, and clicking search

Starting URL: https://www.apsrtconline.in/

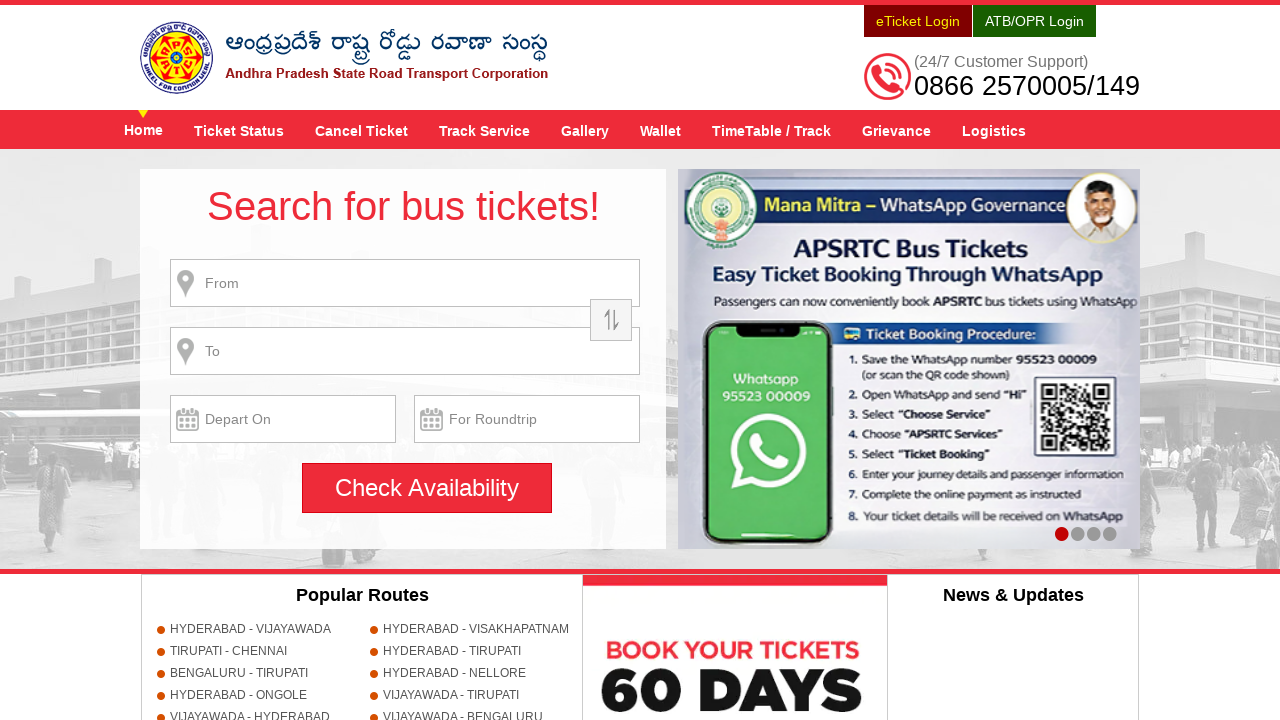

Filled source city field with 'HYDERABAD' on input[name='source']
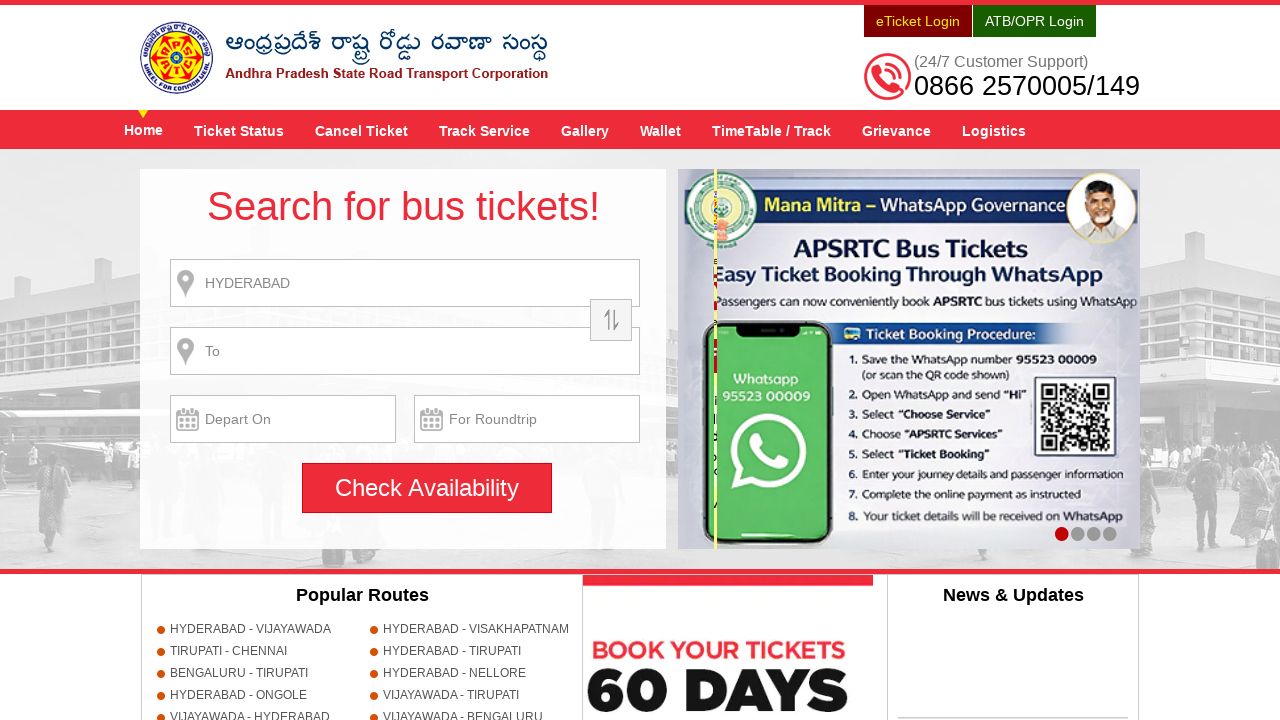

Waited 1 second for source city field to process
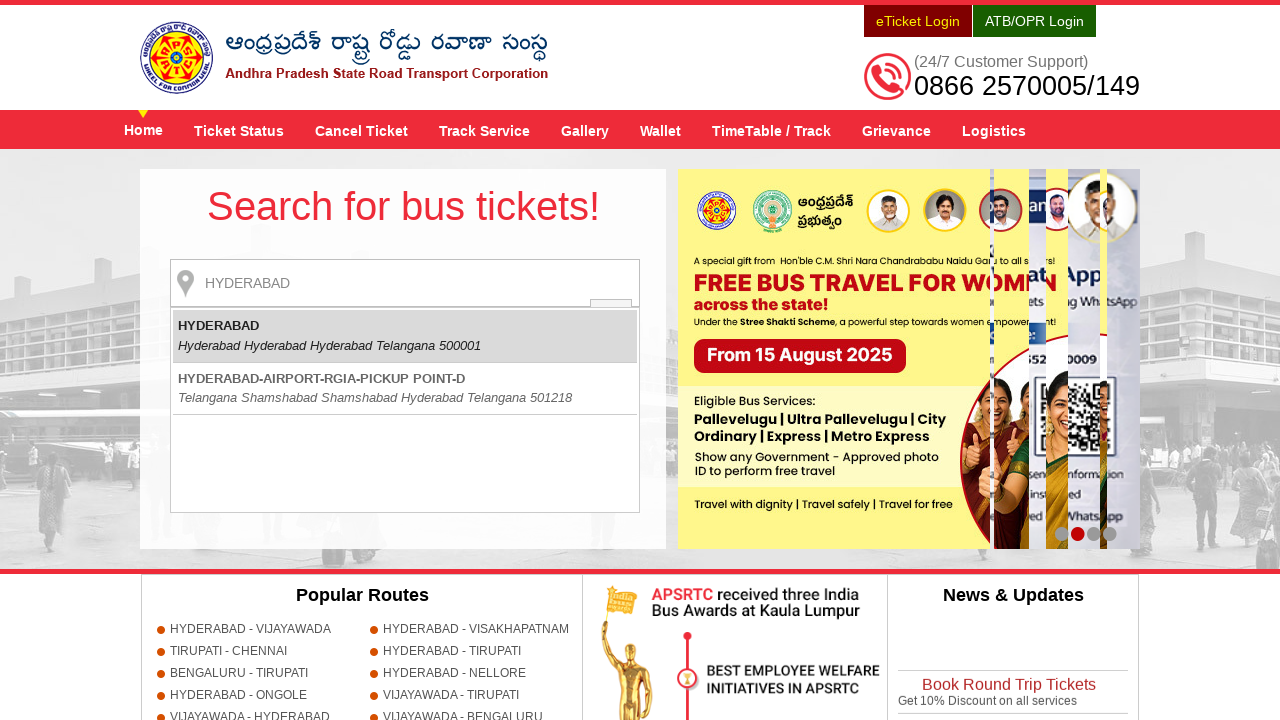

Pressed Enter to confirm source city selection
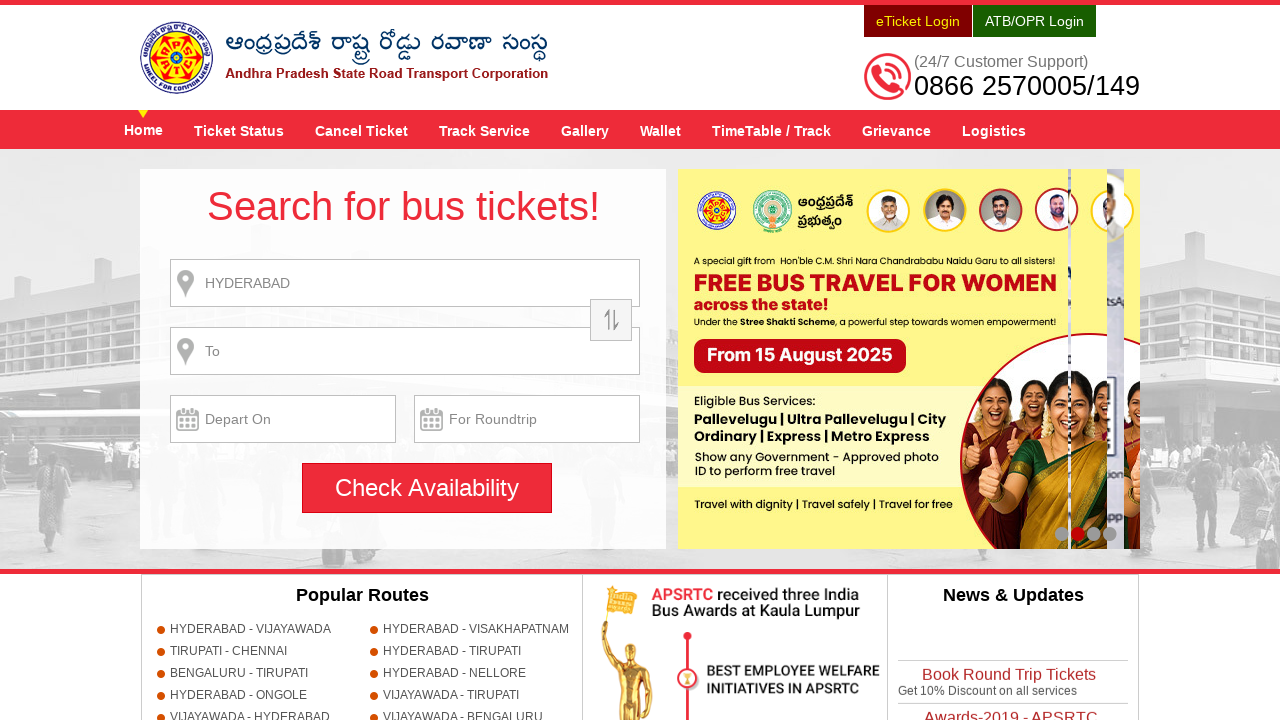

Clicked search button to trigger validation at (427, 488) on input[name='searchBtn']
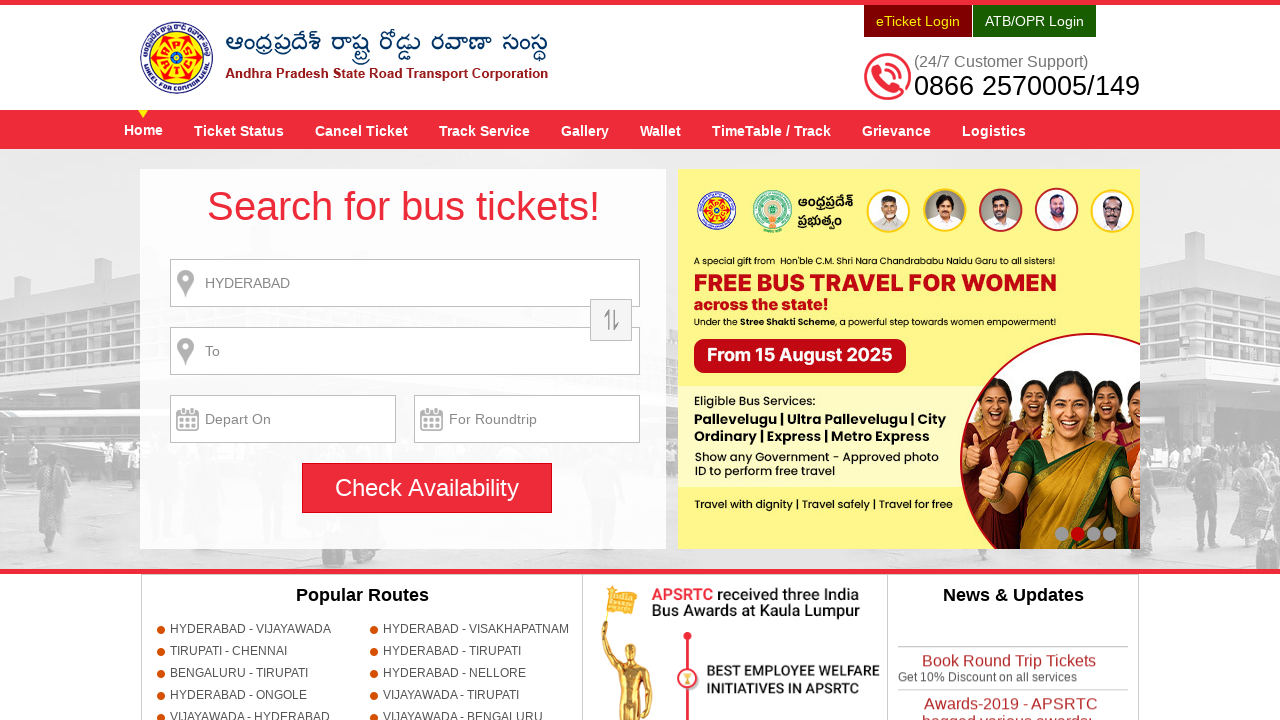

Set up dialog handler to accept alerts
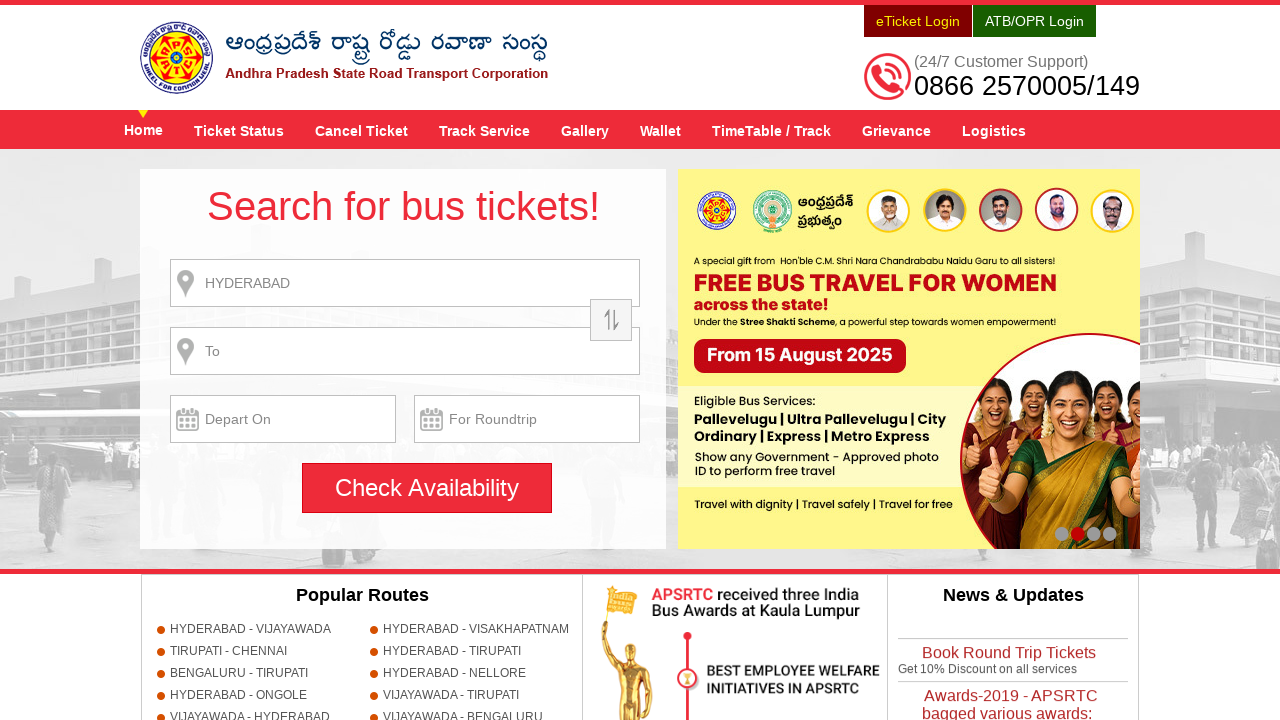

Filled destination city field with 'GUNTUR' on input[name='destination']
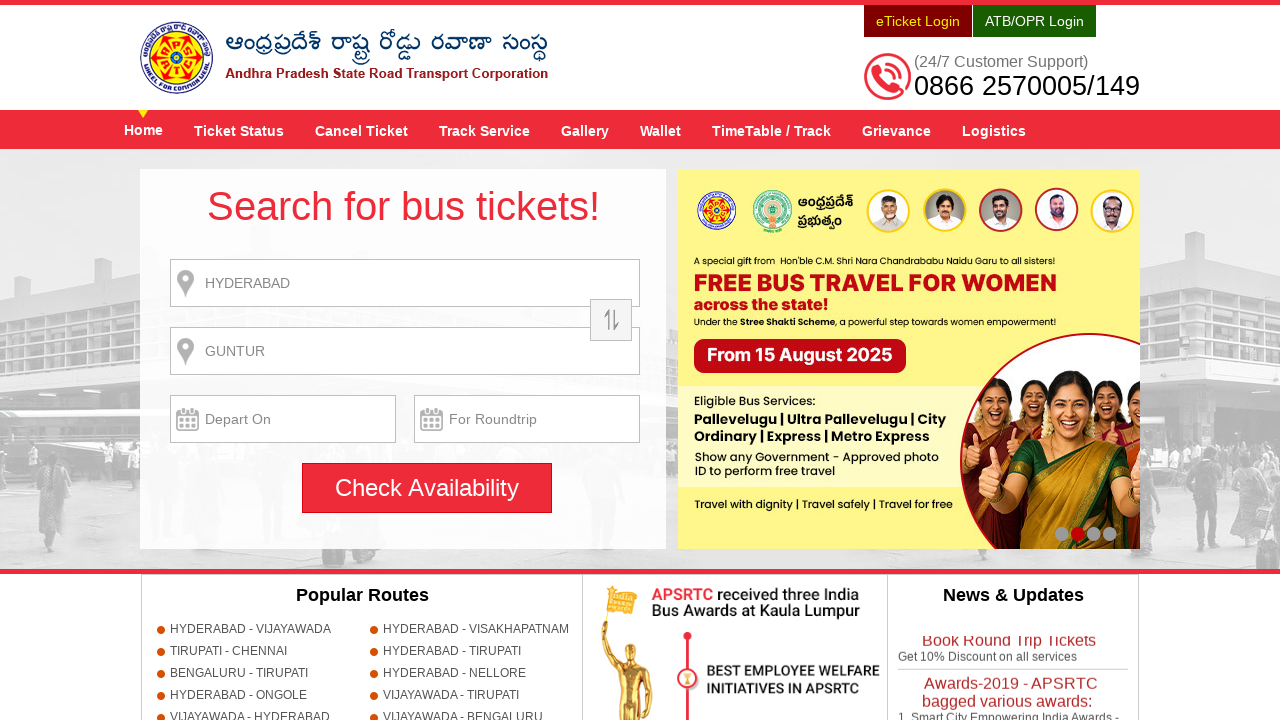

Waited 1 second for destination city field to process
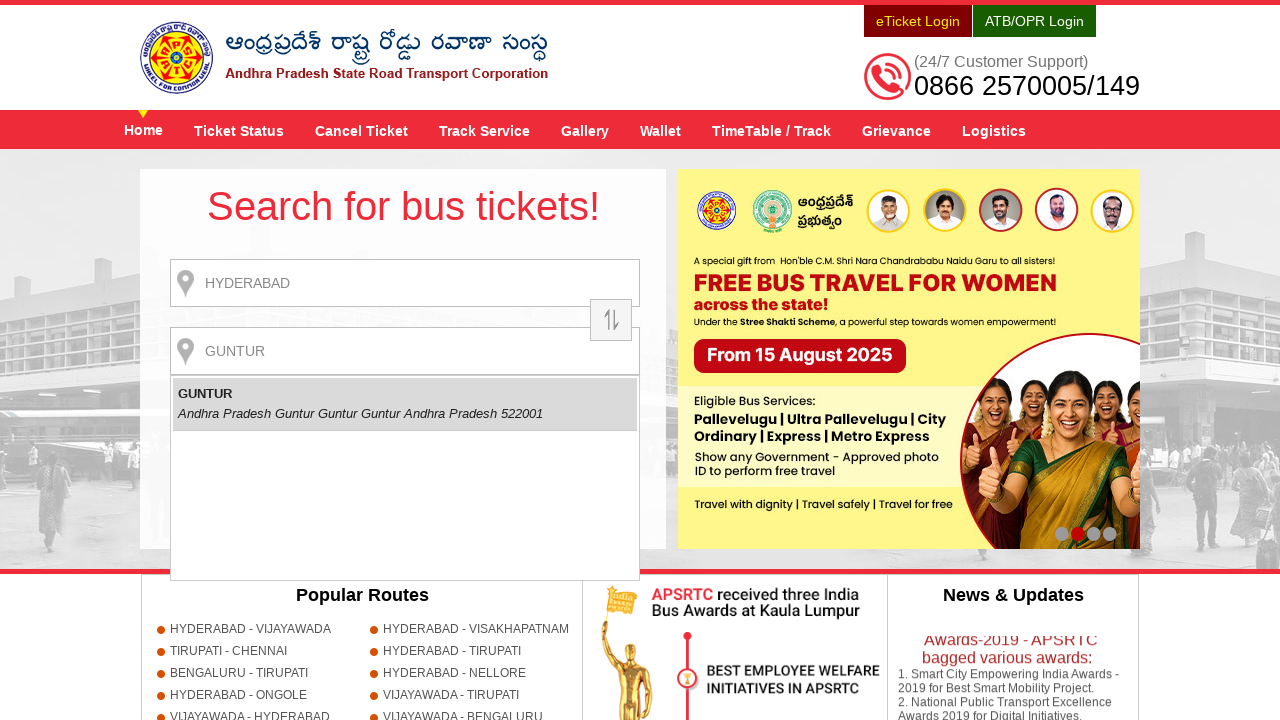

Pressed Enter to confirm destination city selection
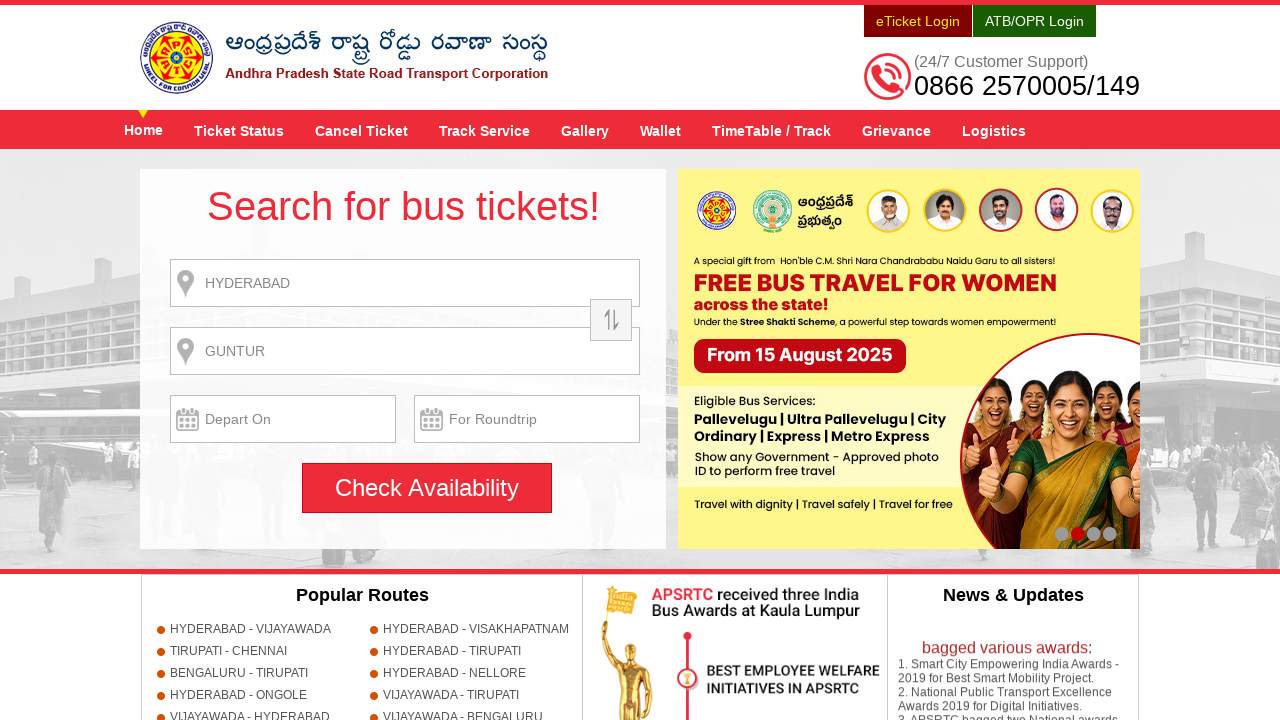

Clicked on journey date field to open date picker at (283, 419) on input[name='txtJourneyDate']
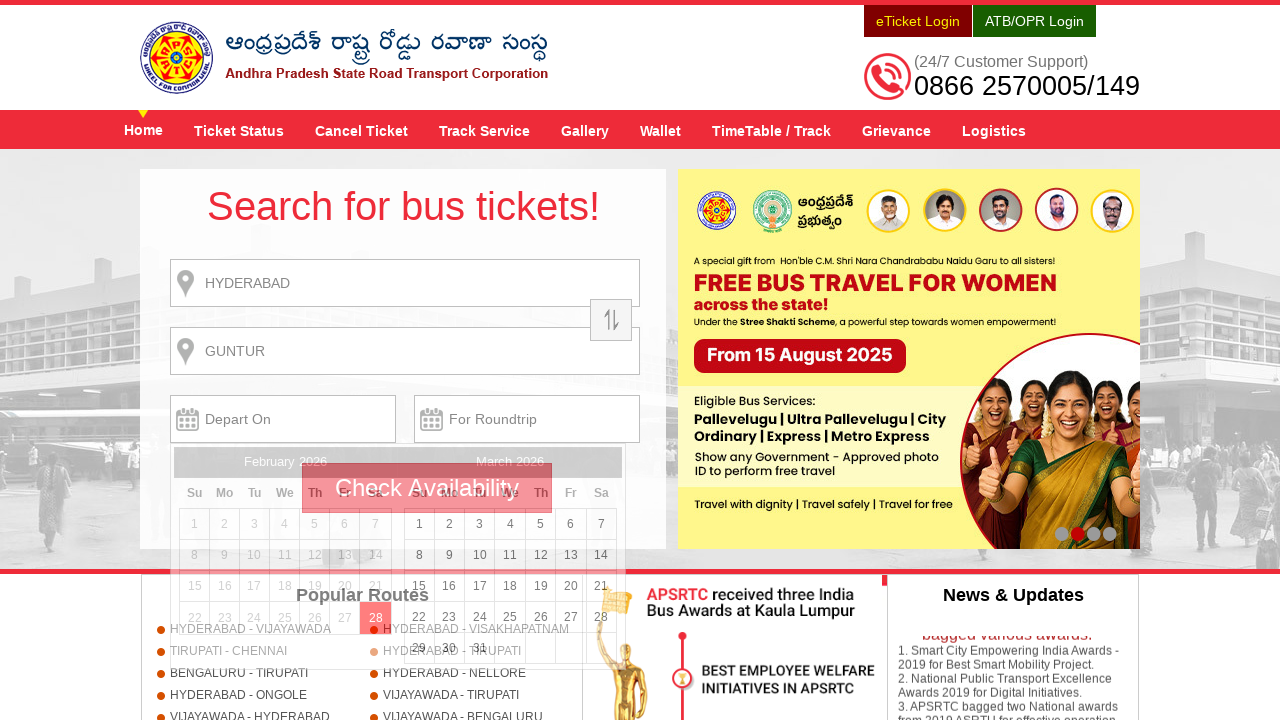

Selected the 4th day from the date picker at (510, 524) on xpath=//a[text()='4']
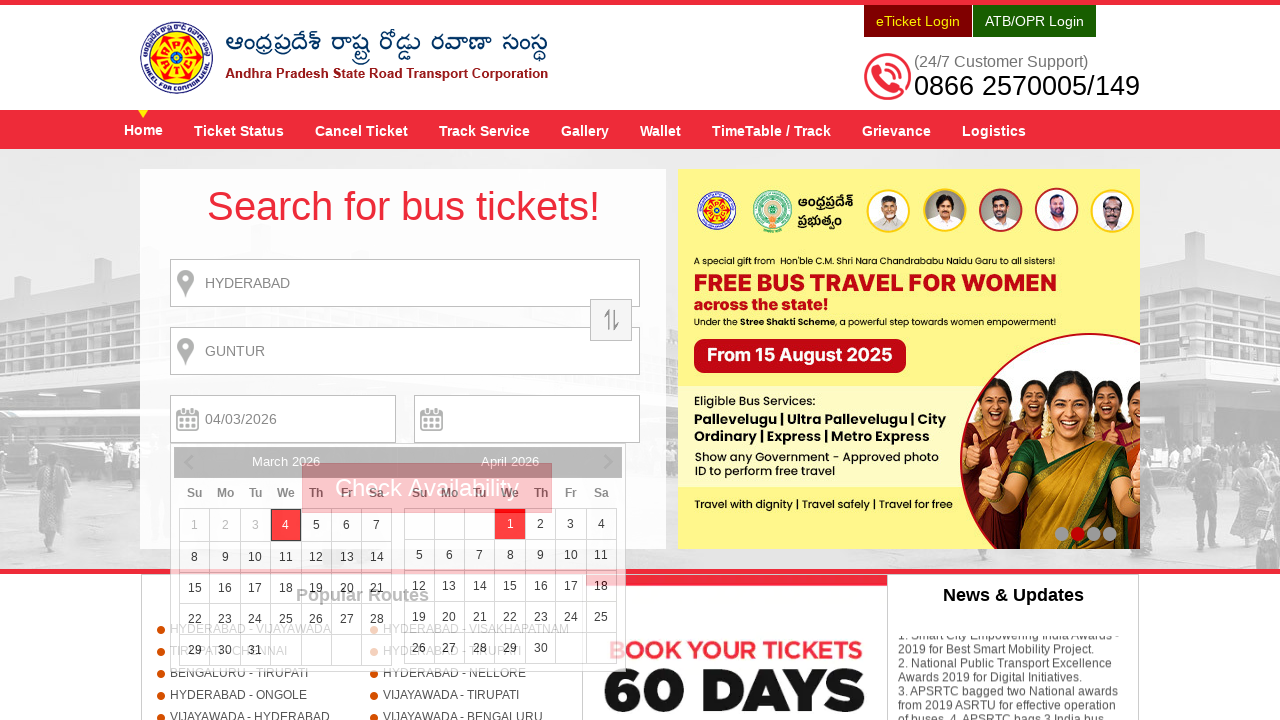

Clicked search button to search for bus tickets at (427, 488) on input[name='searchBtn']
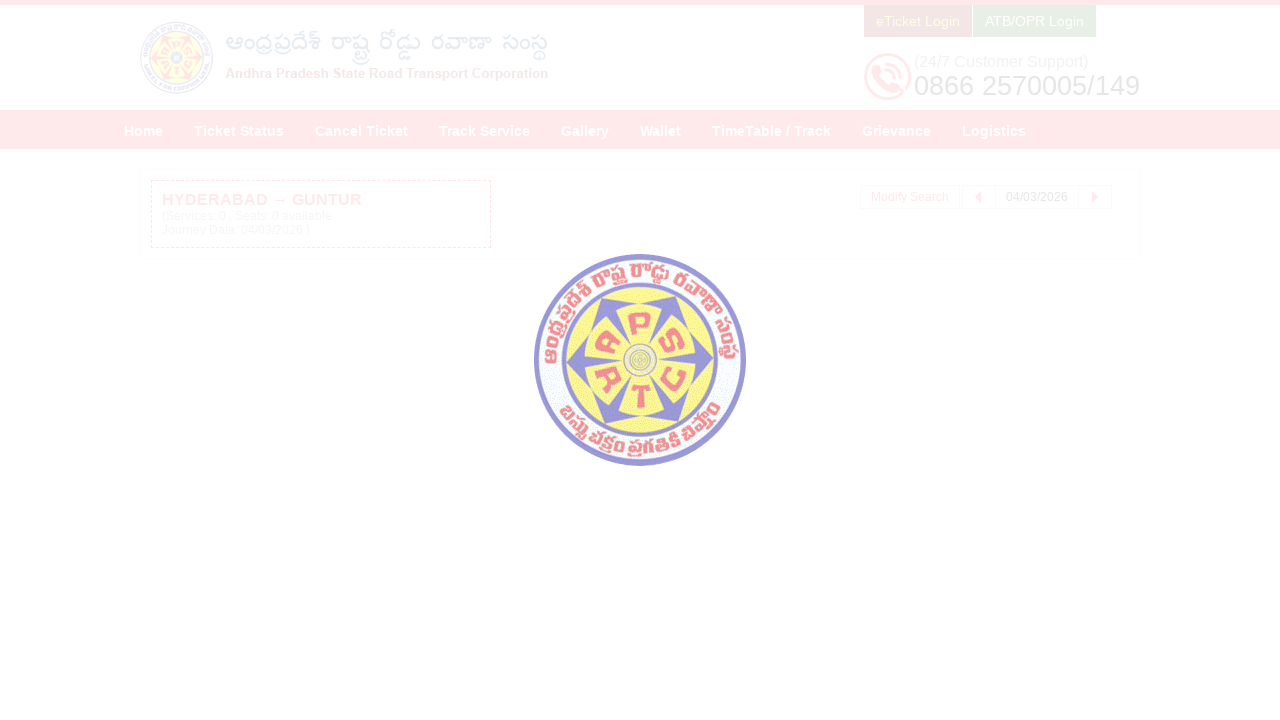

Waited 2 seconds for search results to load
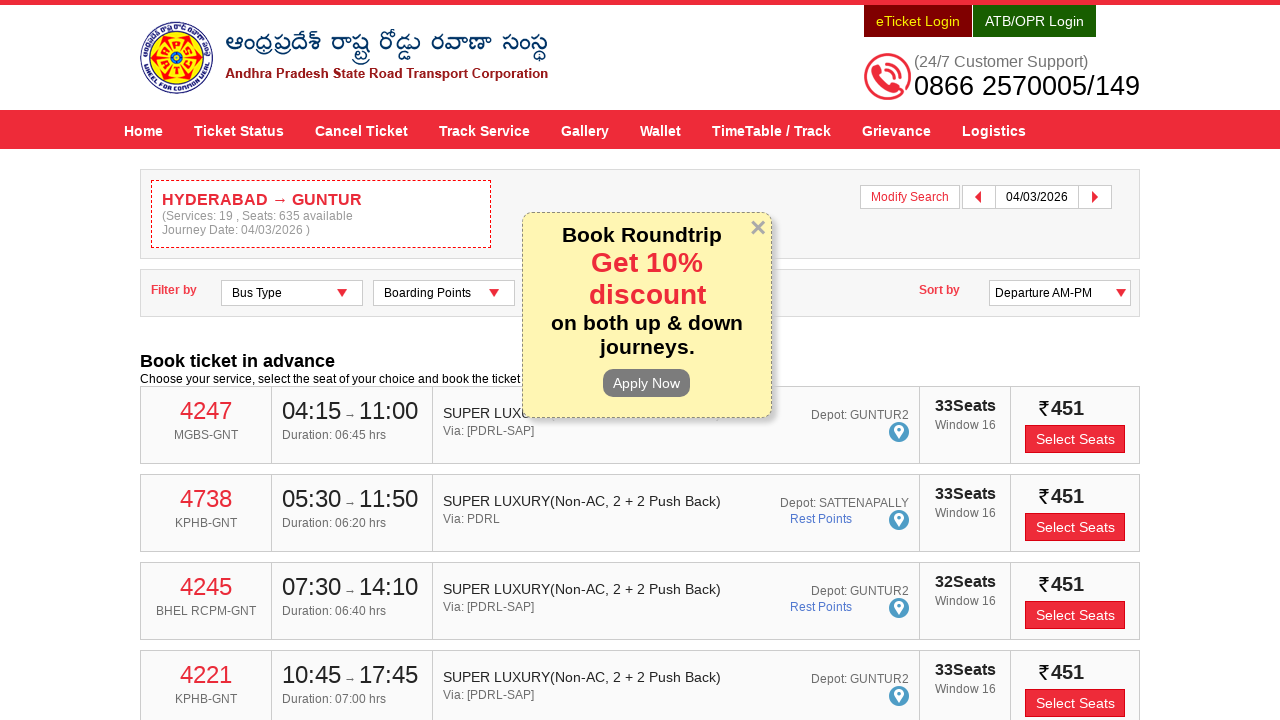

Scrolled down 600 pixels to view more results
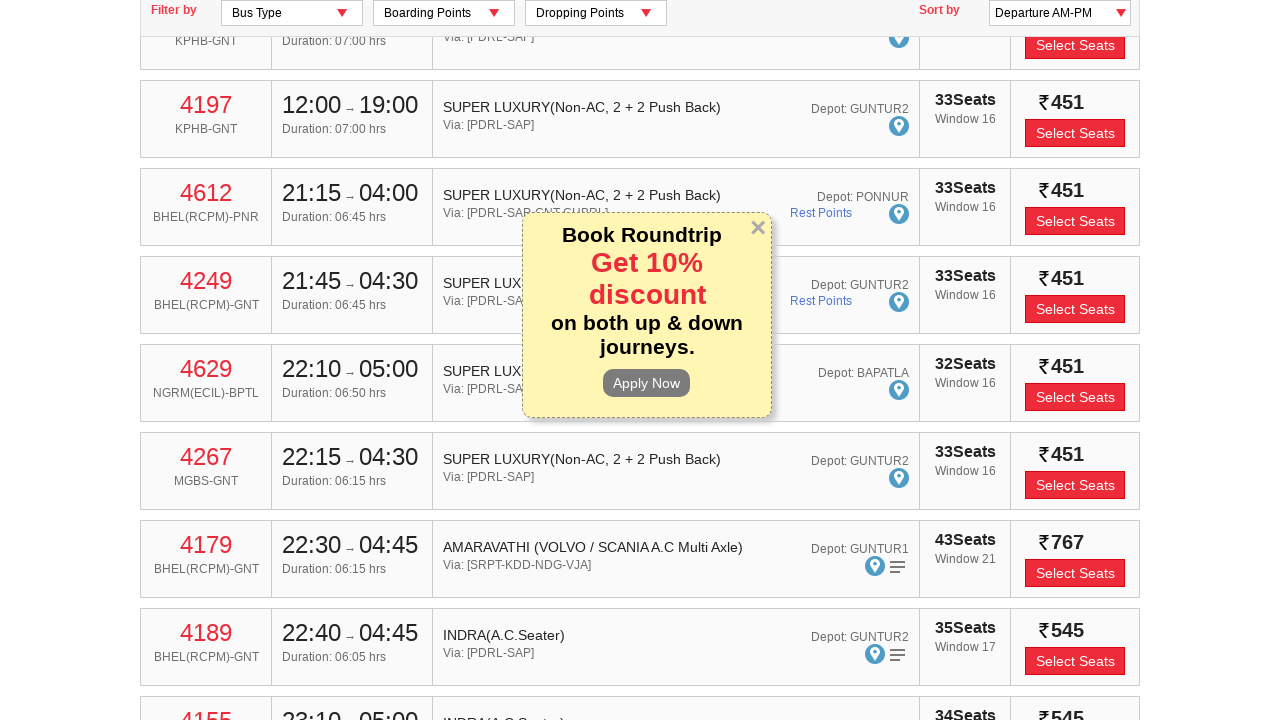

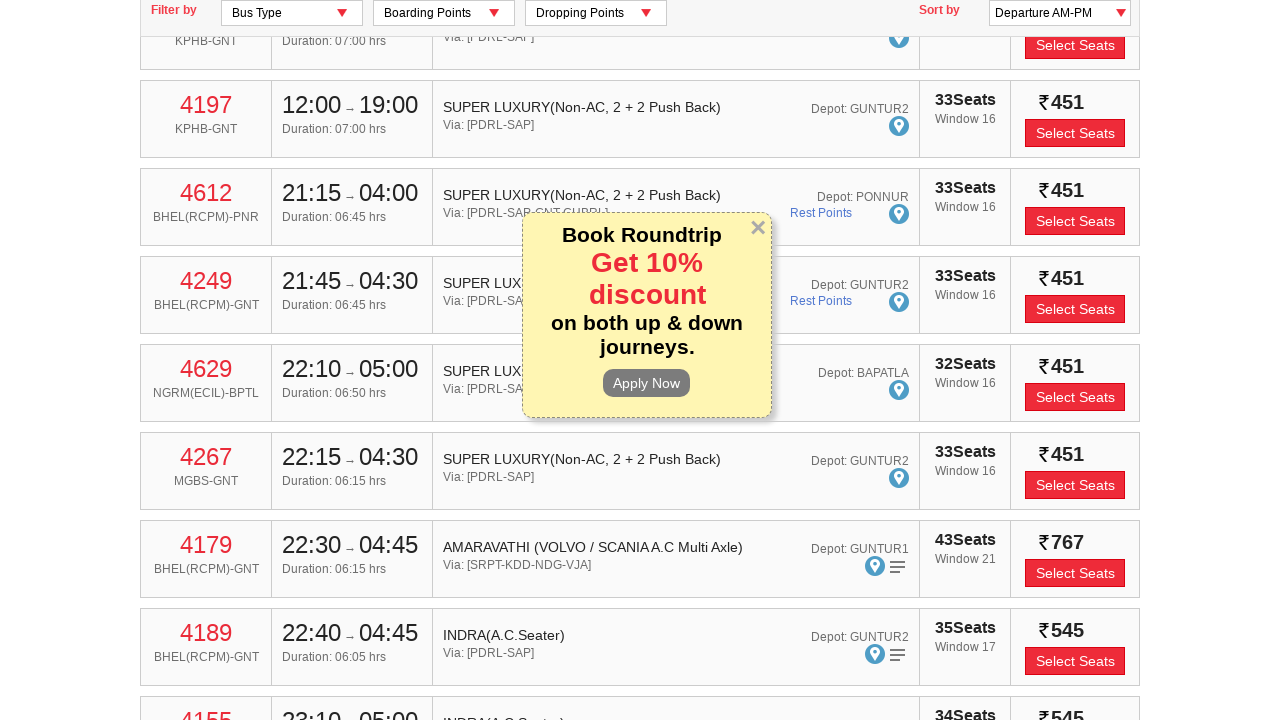